Tests a registration form by filling in first name and email fields, submitting the form, and verifying the success message

Starting URL: http://suninjuly.github.io/registration2.html

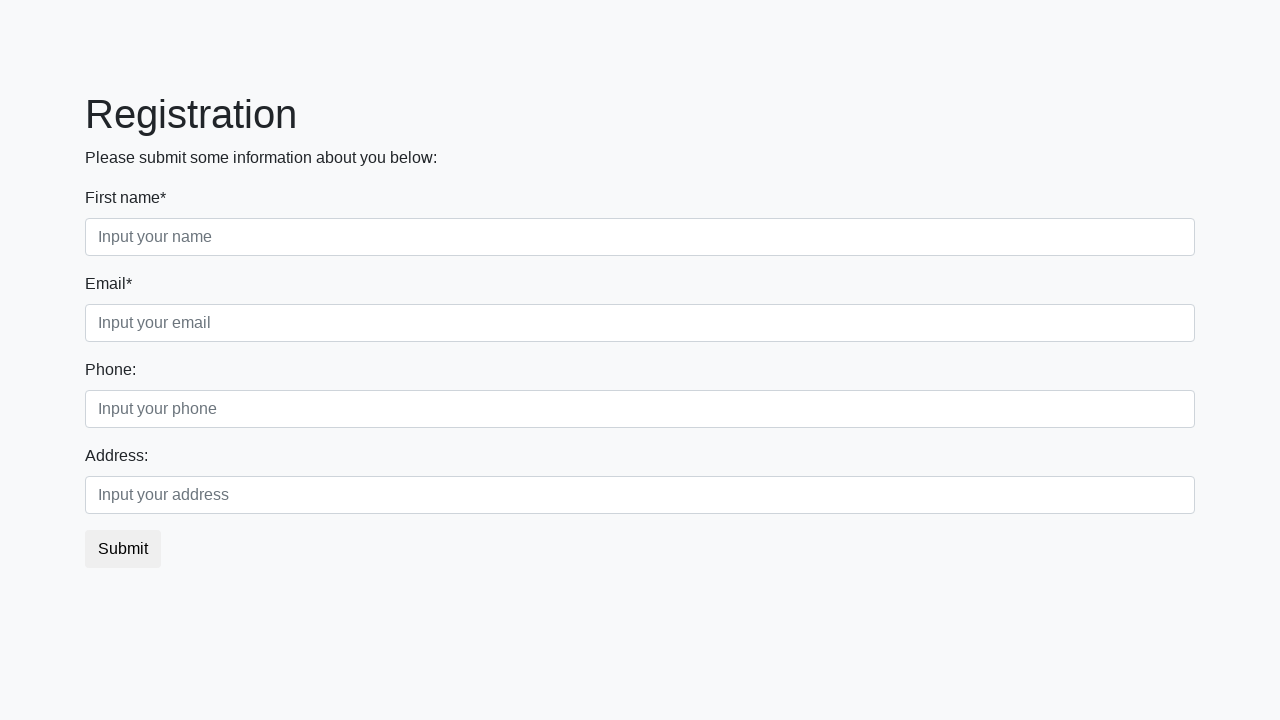

Filled first name field with 'Ivan' on //div[@class='first_block']//input[contains(@class, 'first')]
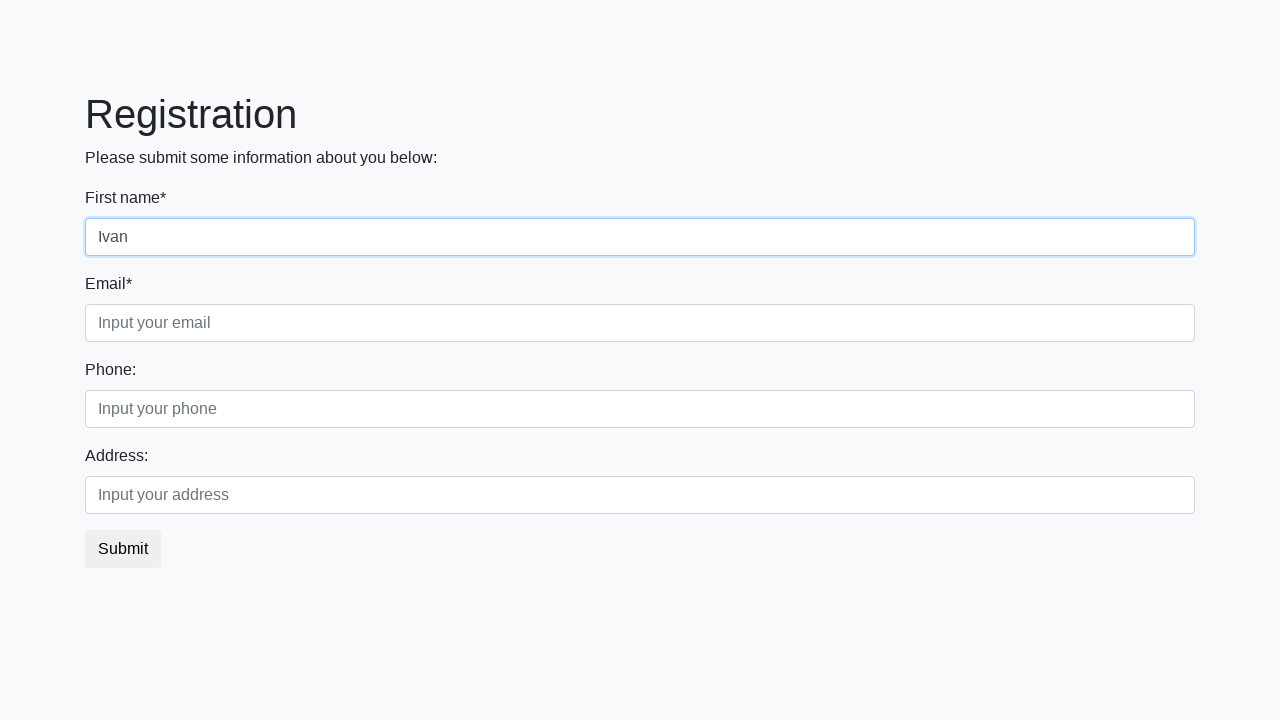

Filled email field with 'test@test.com' on //div[@class='first_block']//input[contains(@class, 'third')]
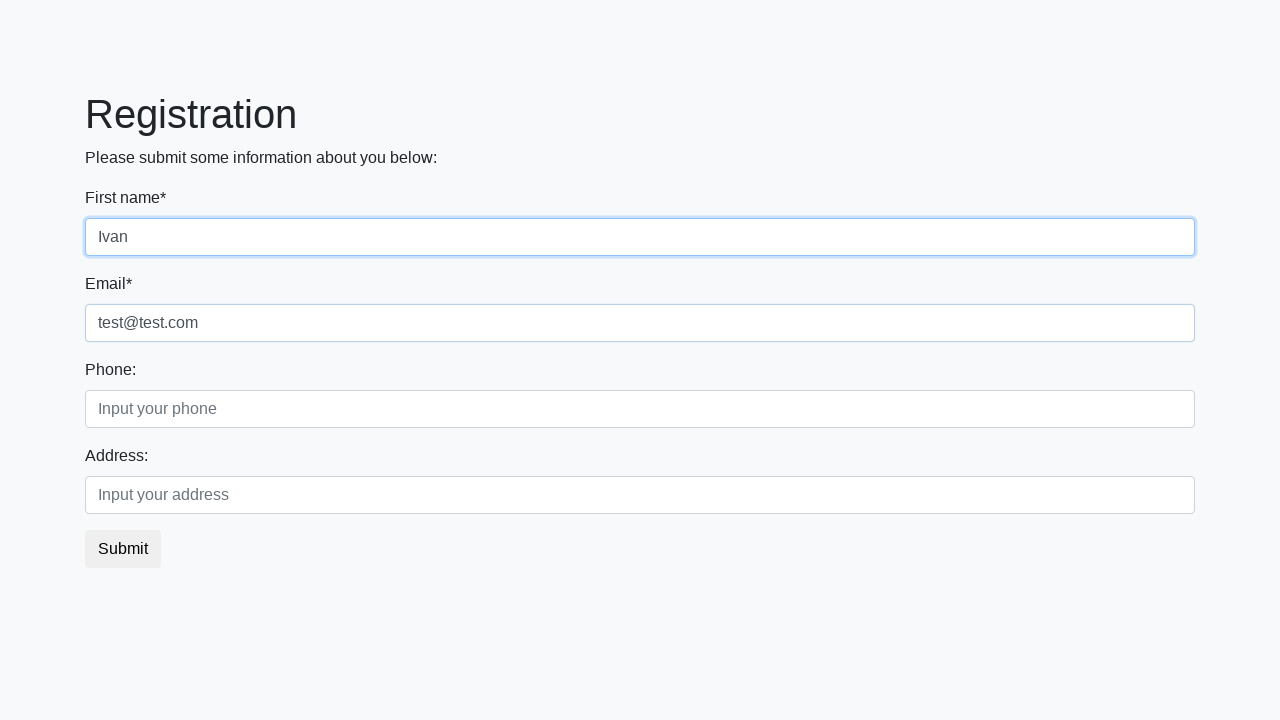

Clicked Submit button at (123, 549) on xpath=//button[contains(text(), 'Submit')]
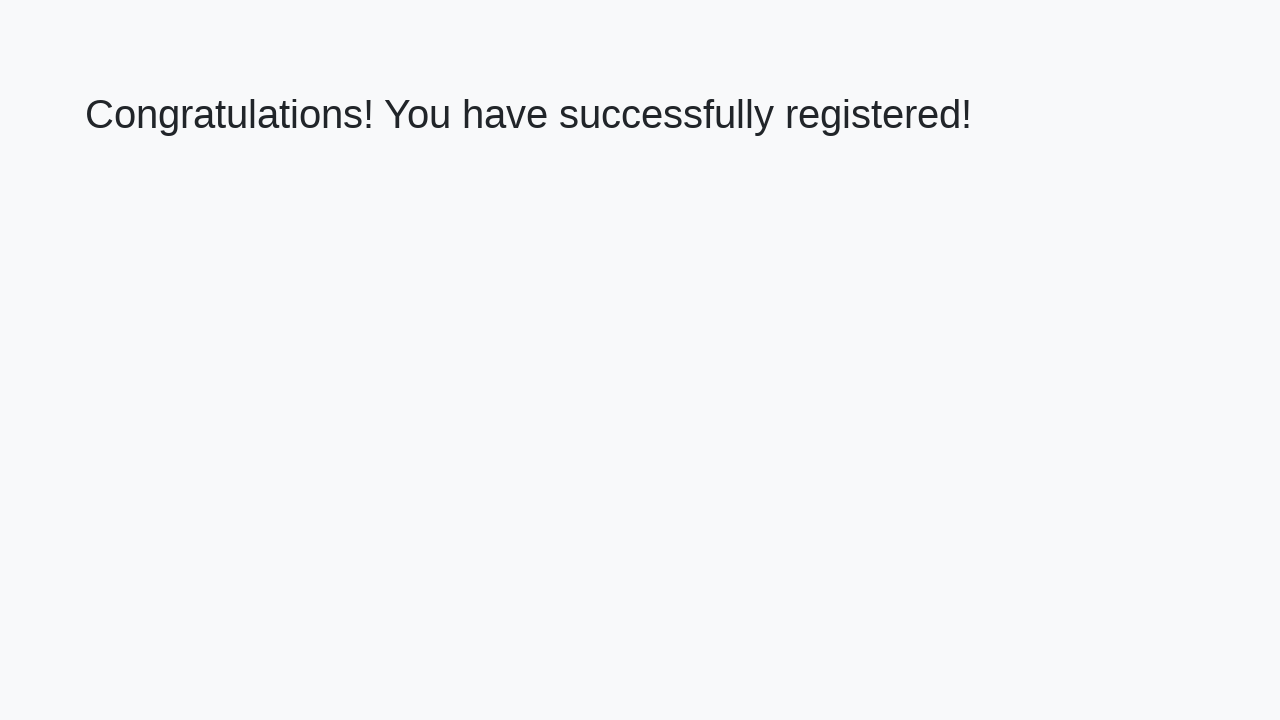

Success message heading loaded
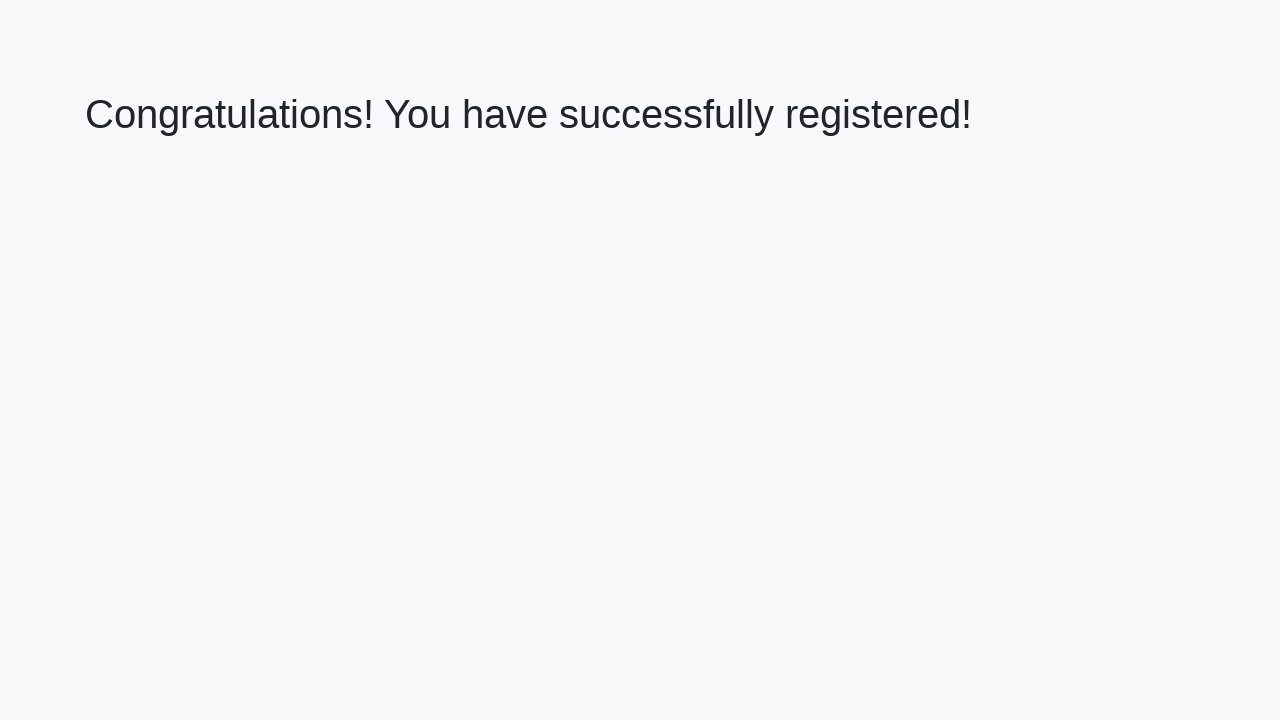

Retrieved success message text: 'Congratulations! You have successfully registered!'
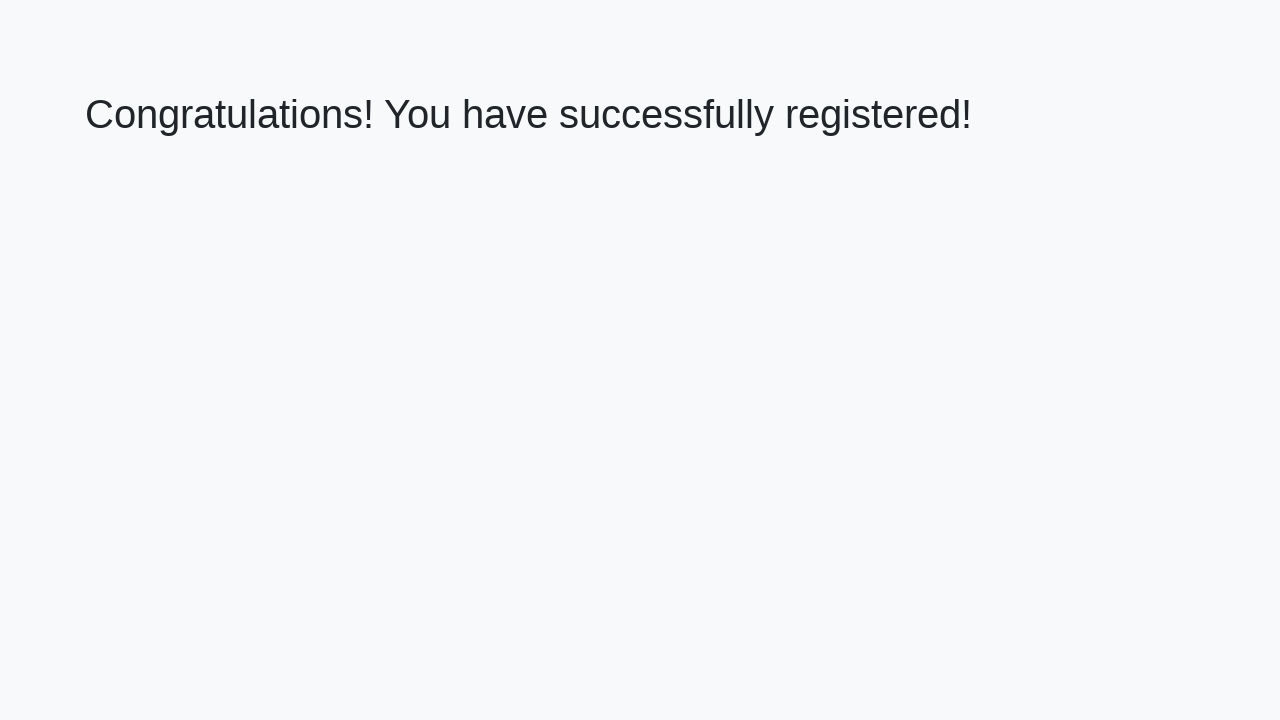

Verified success message matches expected text
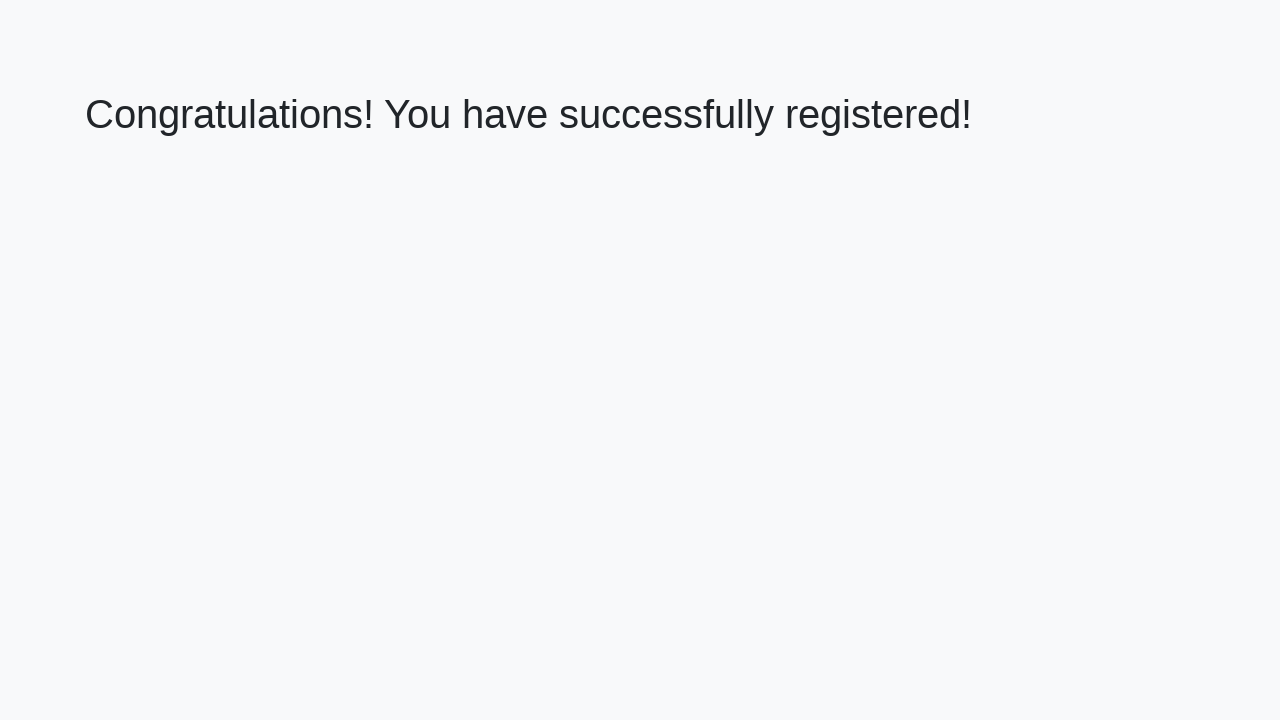

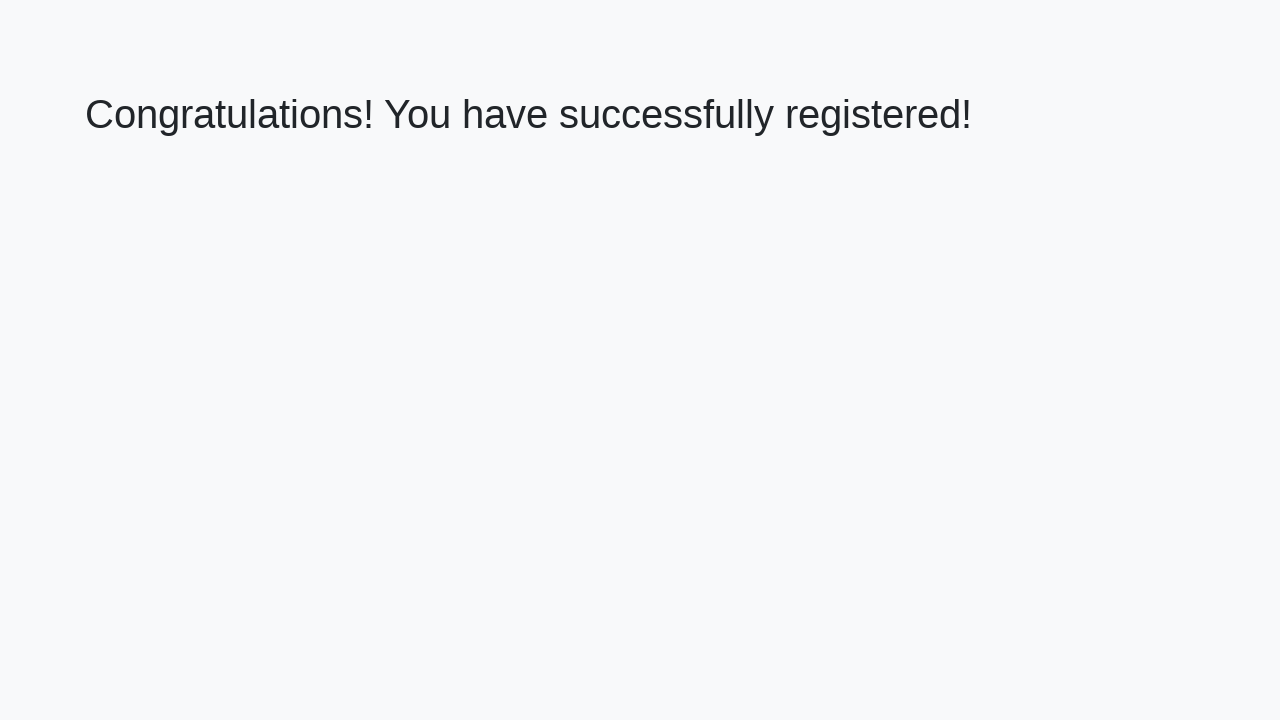